Tests filling a mobile number field on a Selenium practice form page by locating the element by name and entering a phone number

Starting URL: https://www.tutorialspoint.com/selenium/practice/selenium_automation_practice.php

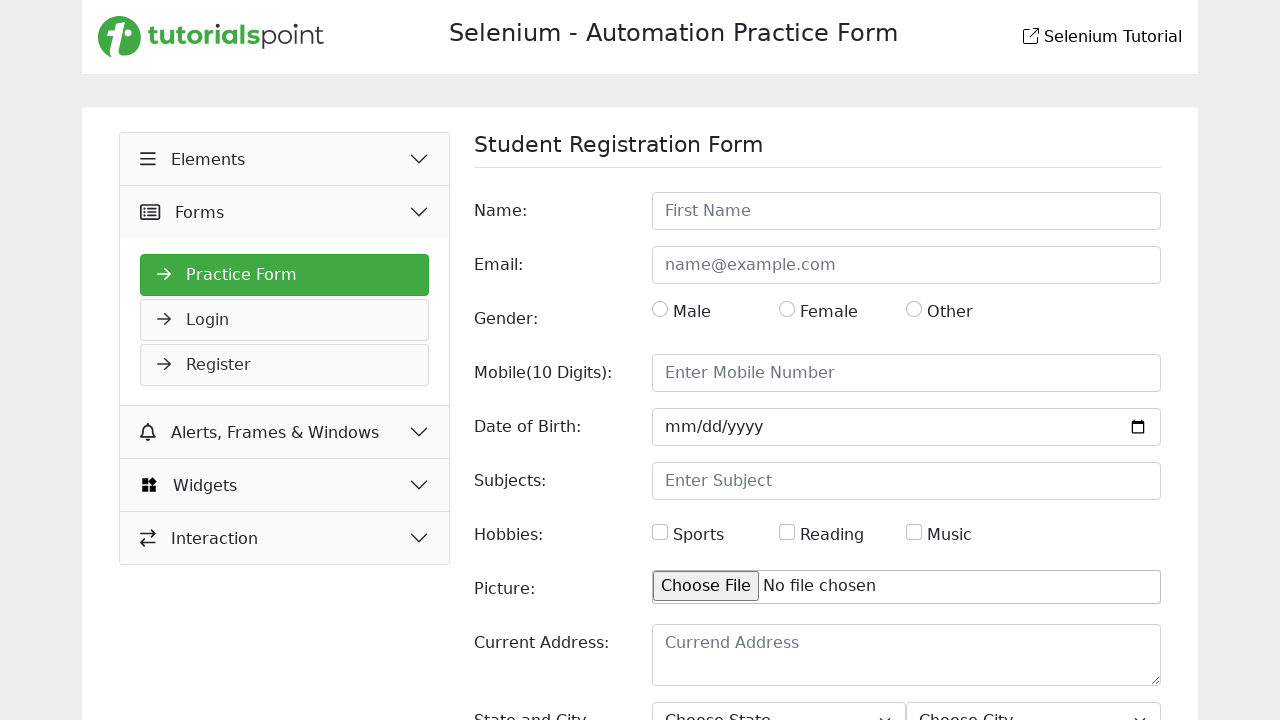

Navigated to Selenium automation practice form page
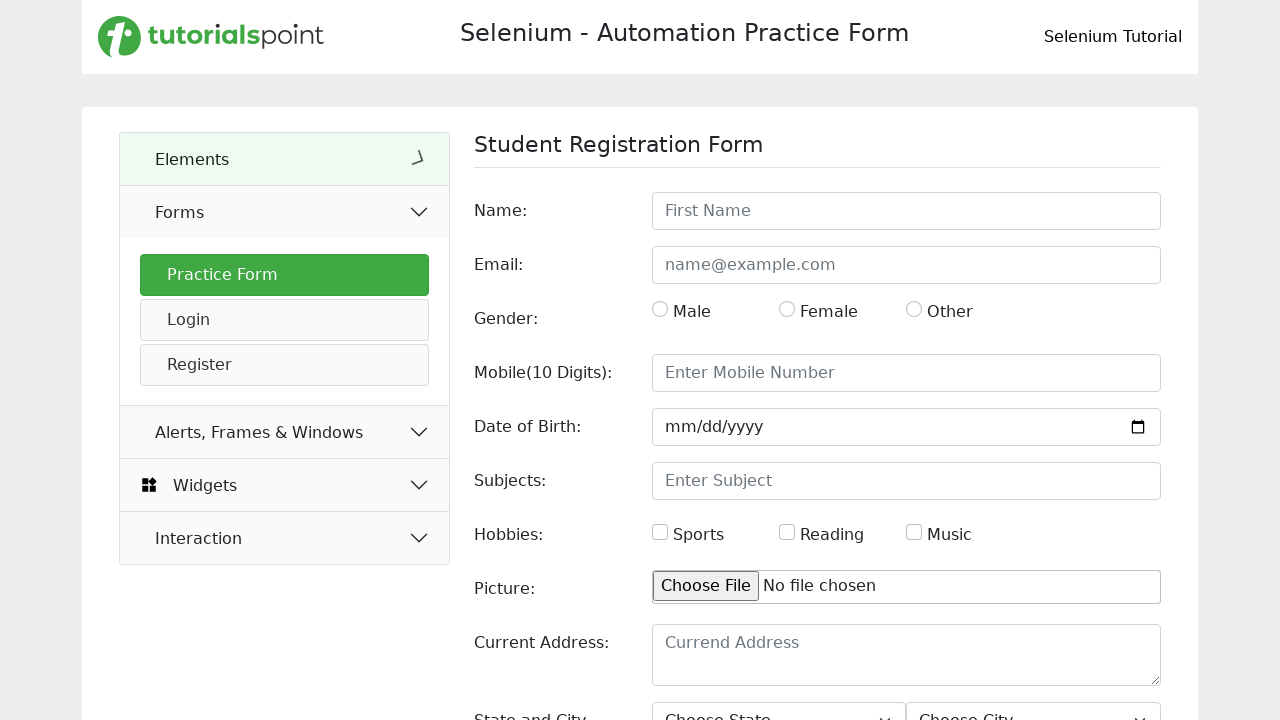

Filled mobile number field with '01234567899' on input[name='mobile']
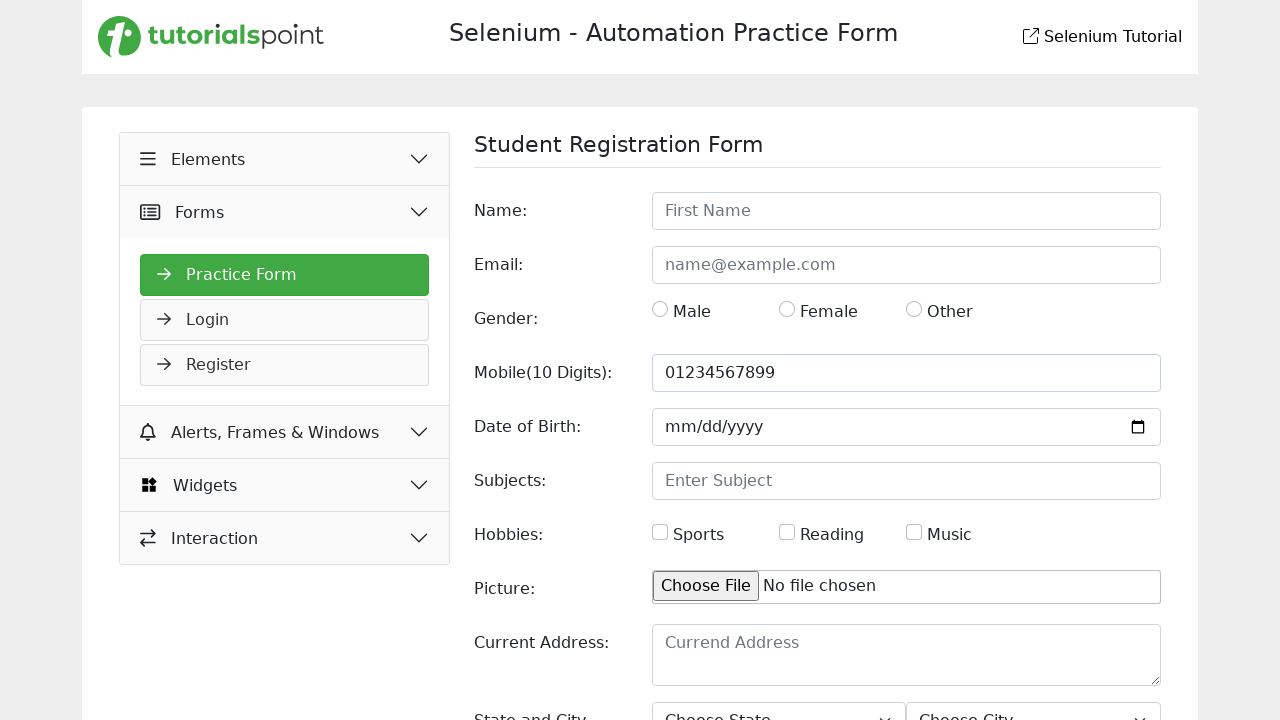

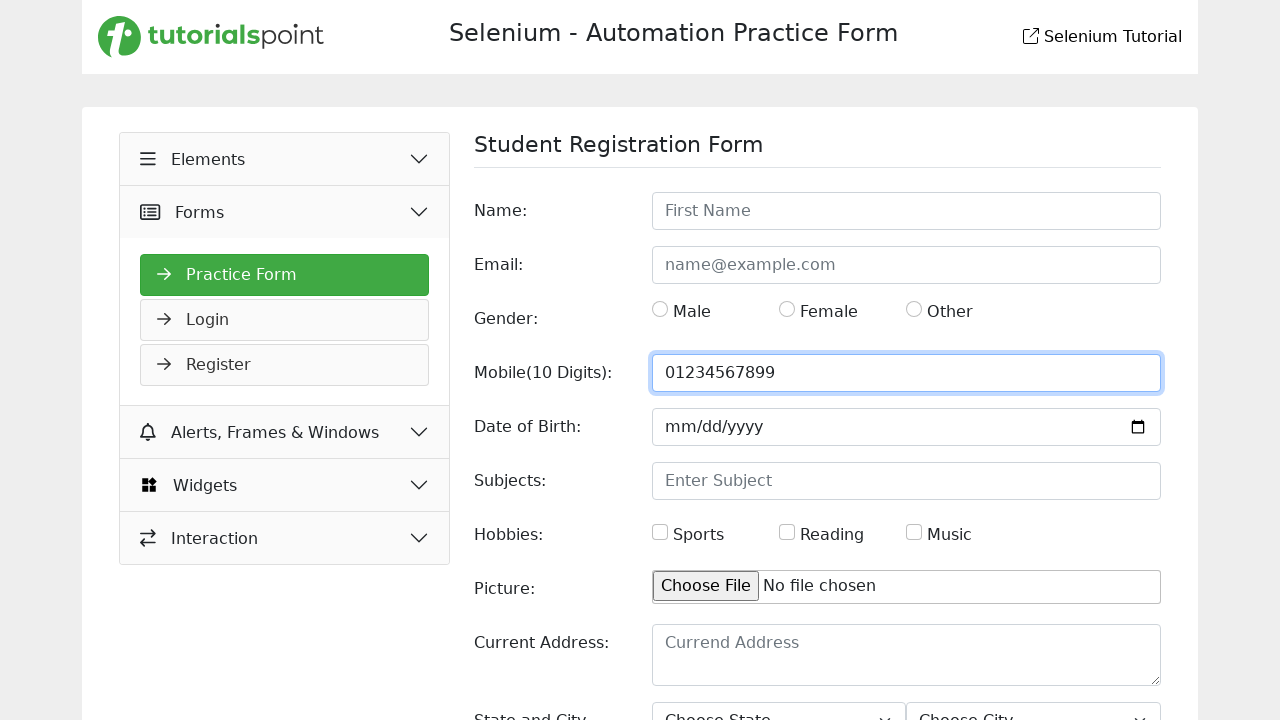